Checks class availability on MSOE scheduler by searching for a course and verifying if the section checkbox is available and selected

Starting URL: https://resources.msoe.edu/sched/

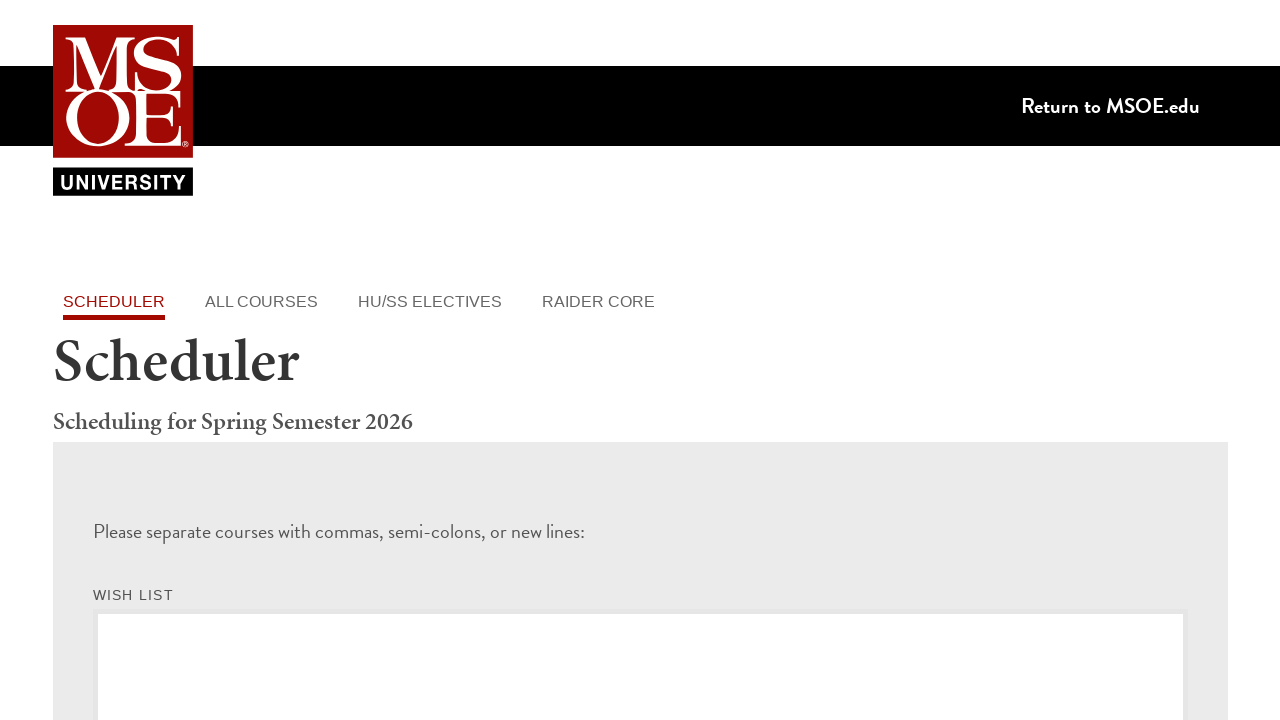

Filled course search field with 'CS 2852 121' on .form-control
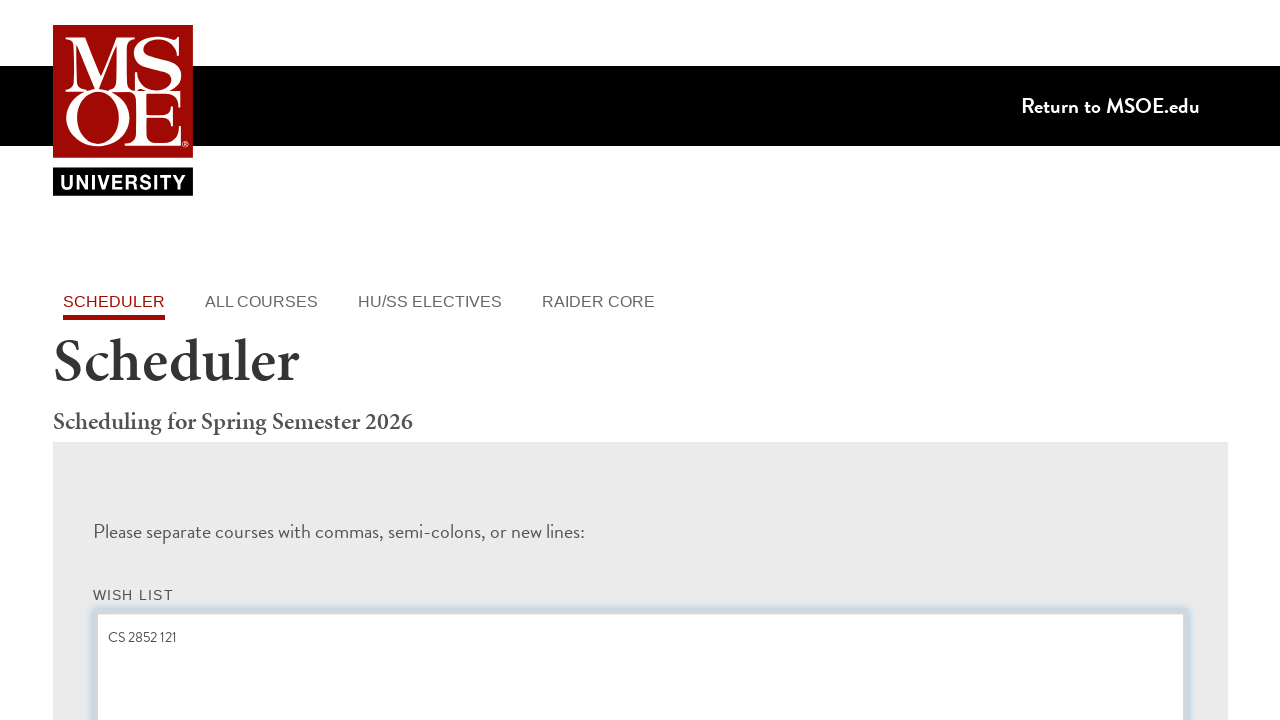

Pressed Enter to submit course search on .form-control
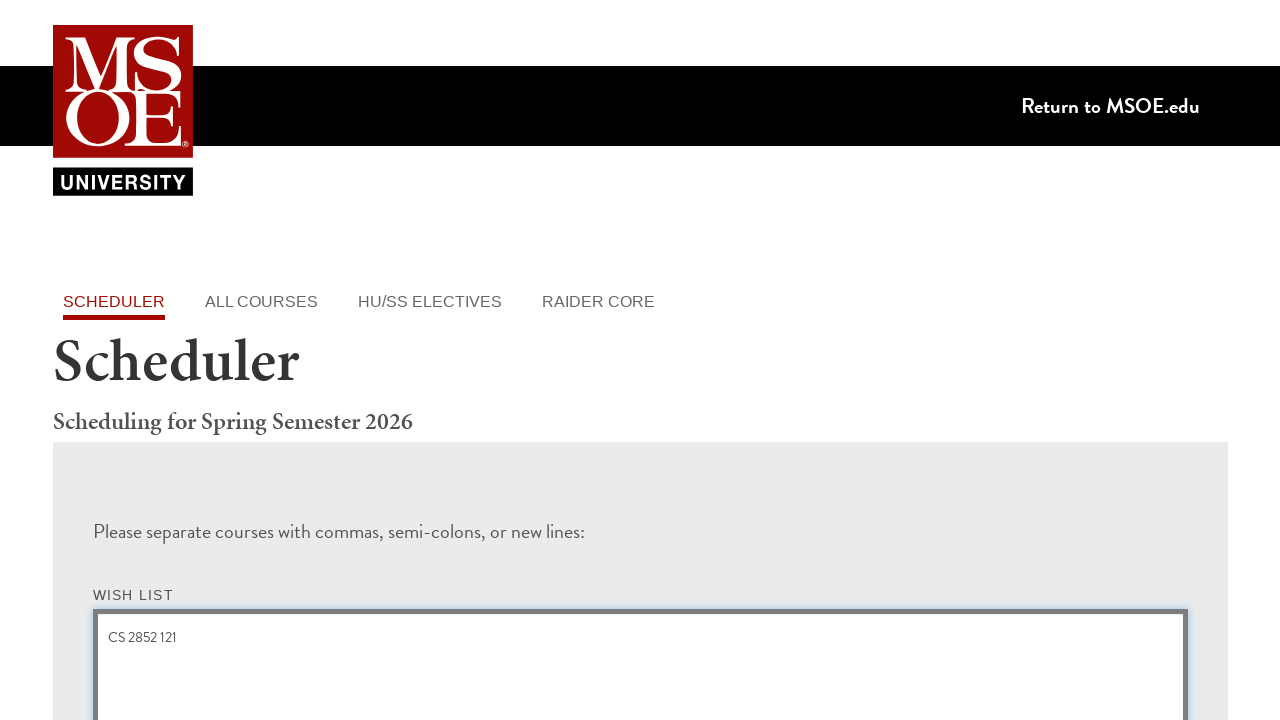

Clicked submit button to confirm search at (157, 397) on .msoe-submit-button
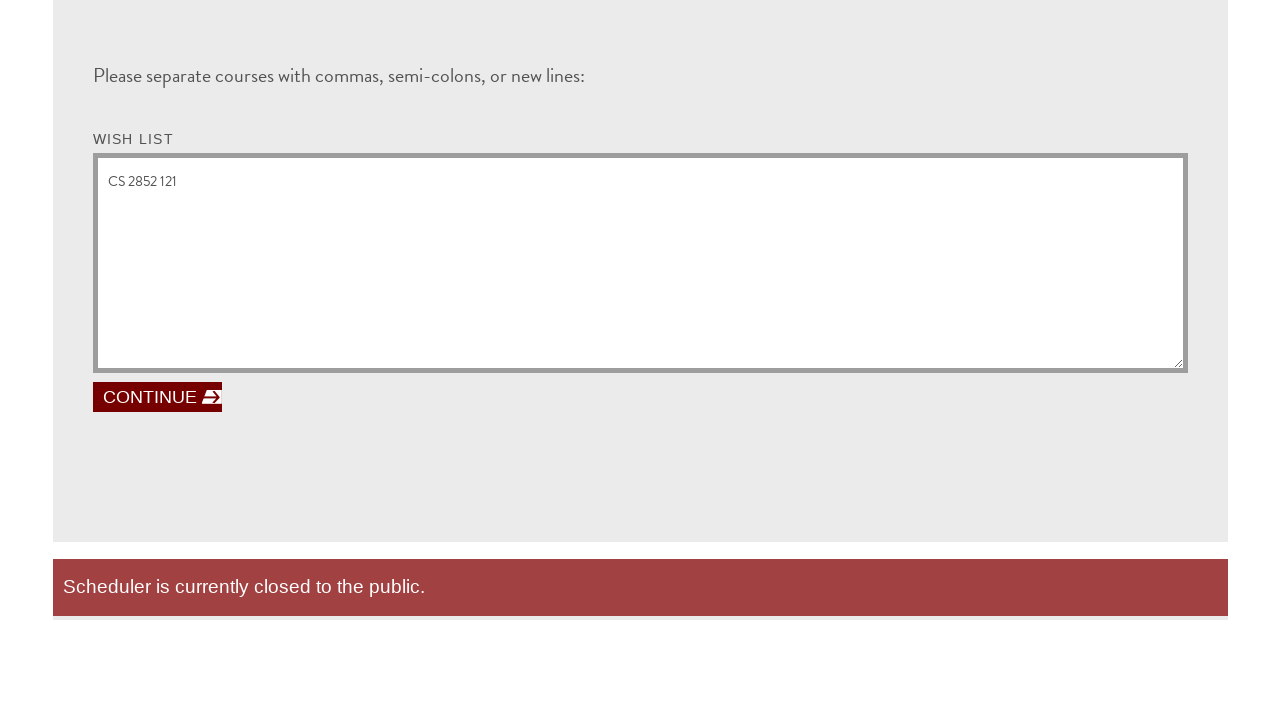

Waited for page to load and search results to appear
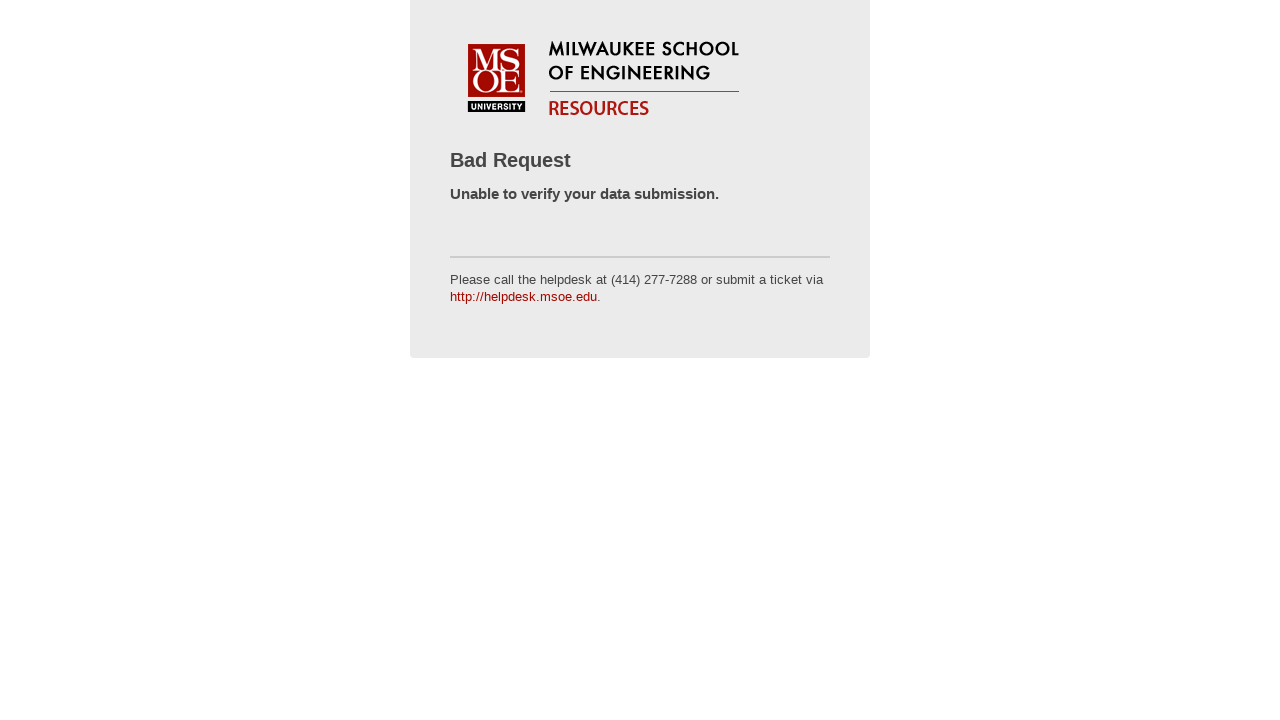

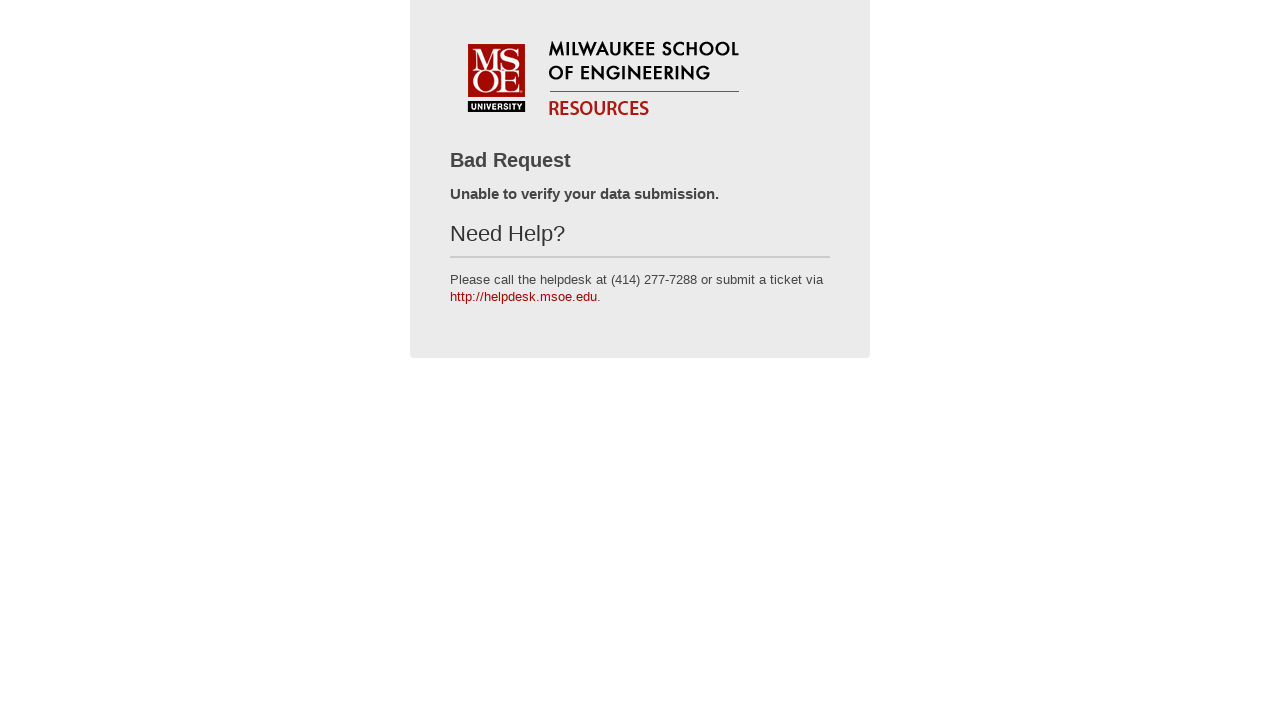